Navigates to the NHL Fantasy Hockey rankings page and verifies that the player rankings content is displayed by locating the first ranked player element.

Starting URL: https://www.nhl.com/news/nhl-fantasy-hockey-top-250-200-rankings-drafts-players-big-board/c-281505474

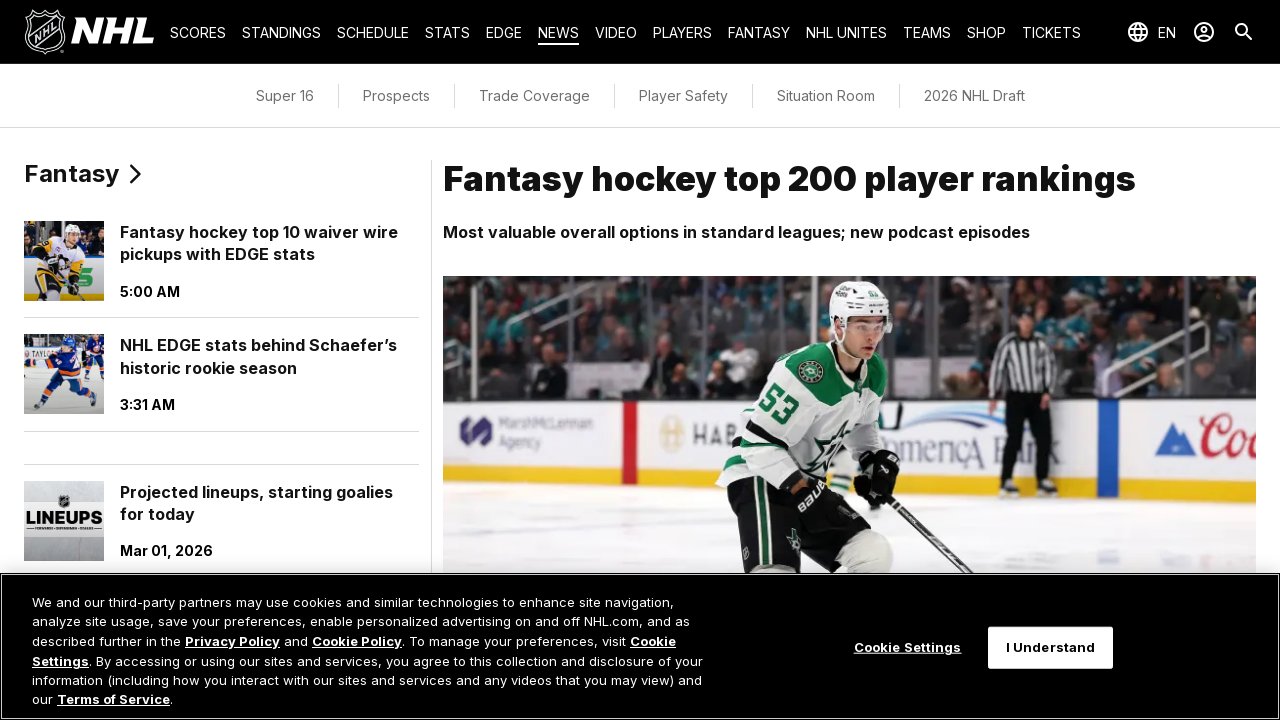

Navigated to NHL Fantasy Hockey rankings page
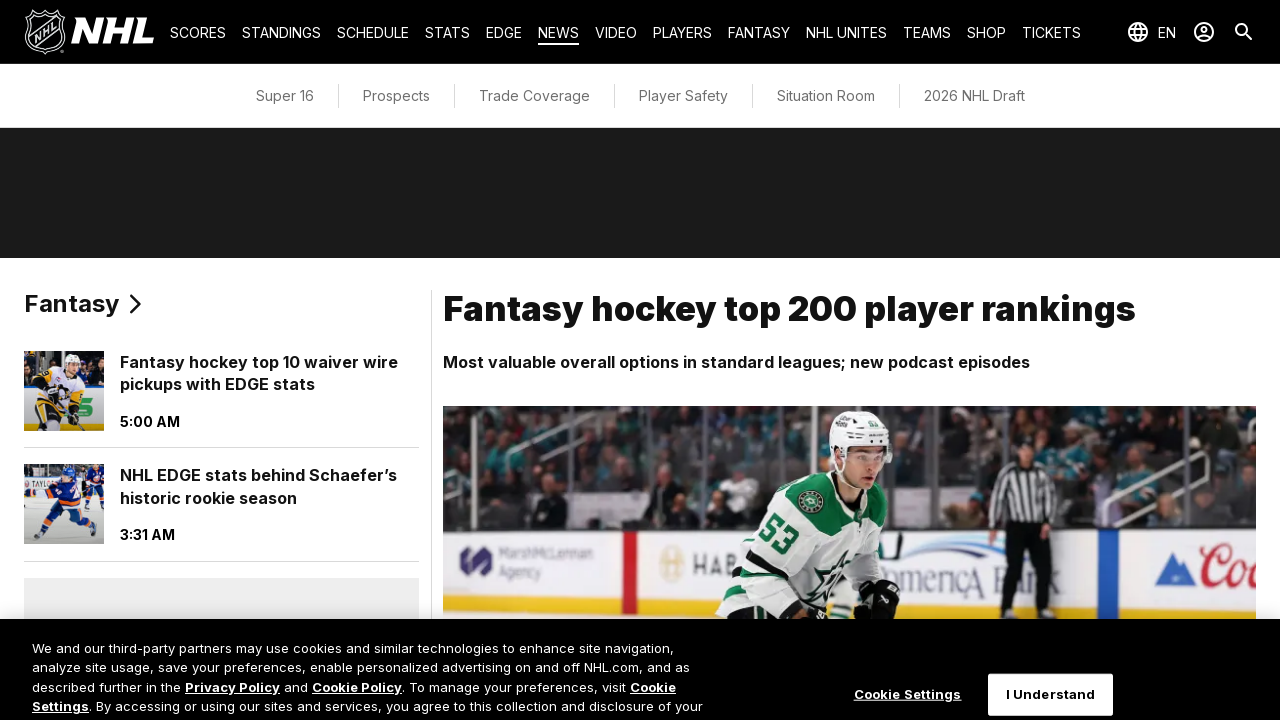

Waited for player rankings content to load and verified first ranked player element exists
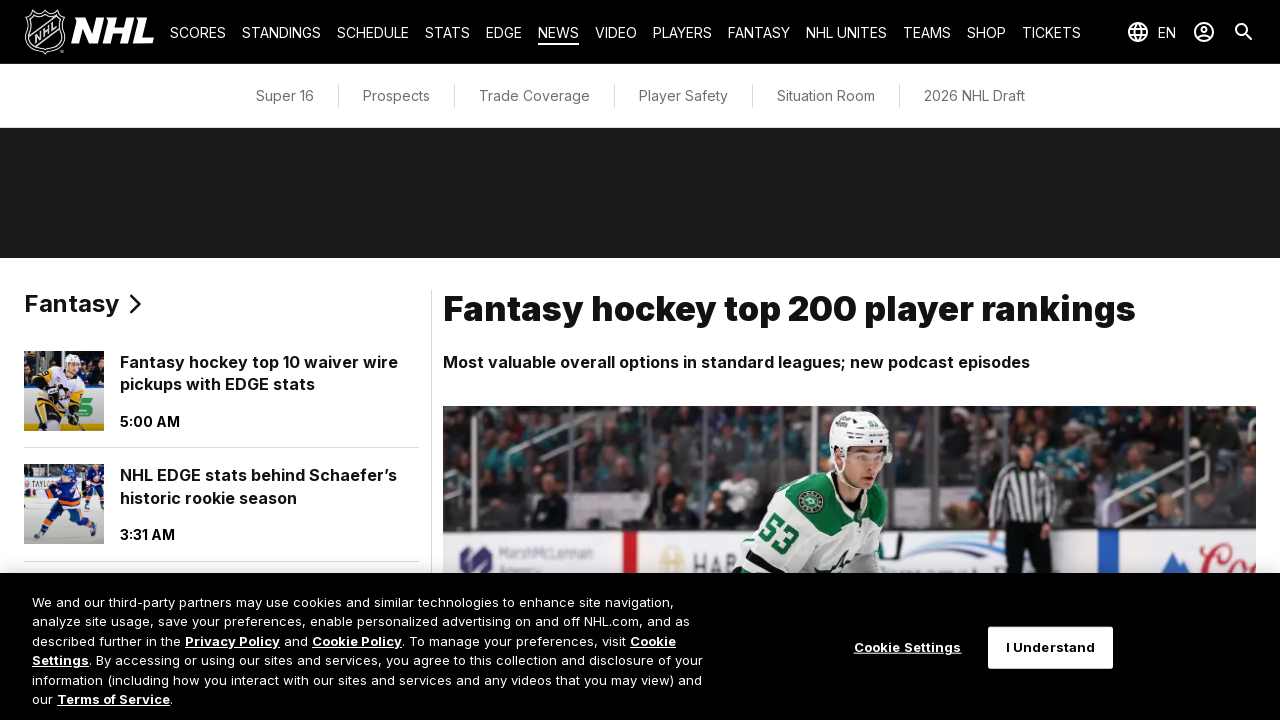

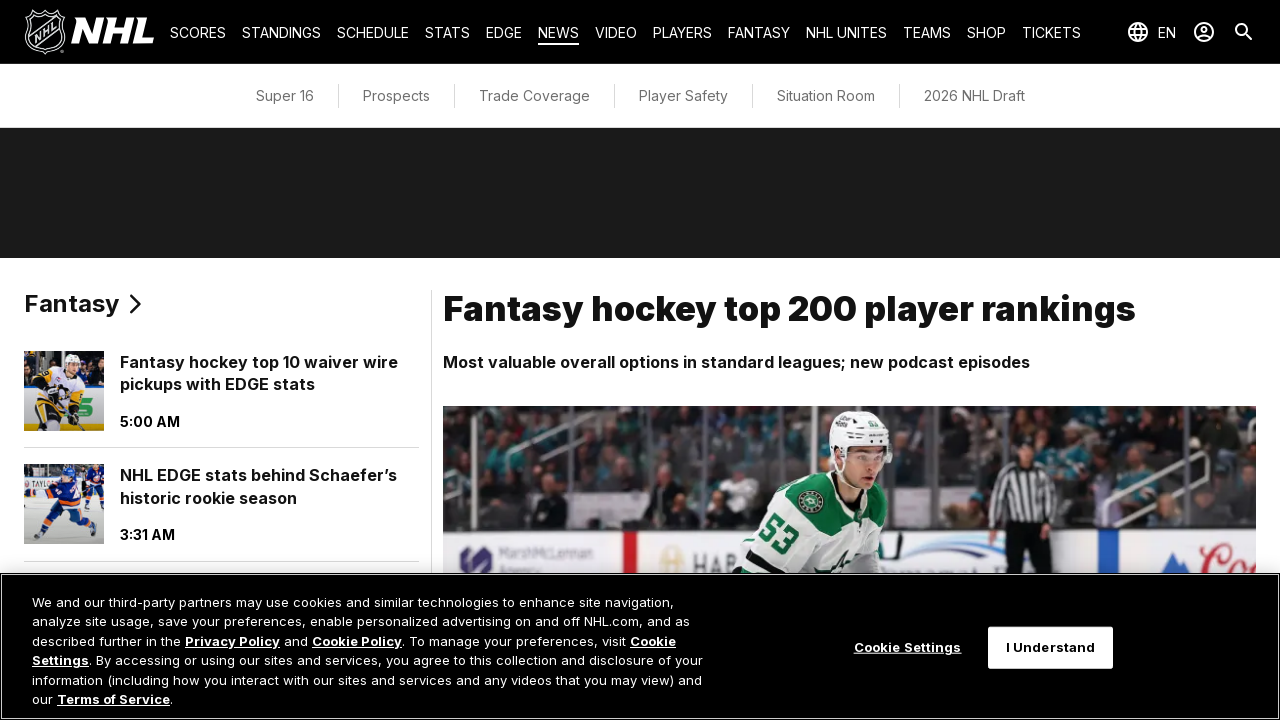